Tests that entering only a username and clicking login shows an error message indicating password is required

Starting URL: https://www.saucedemo.com/

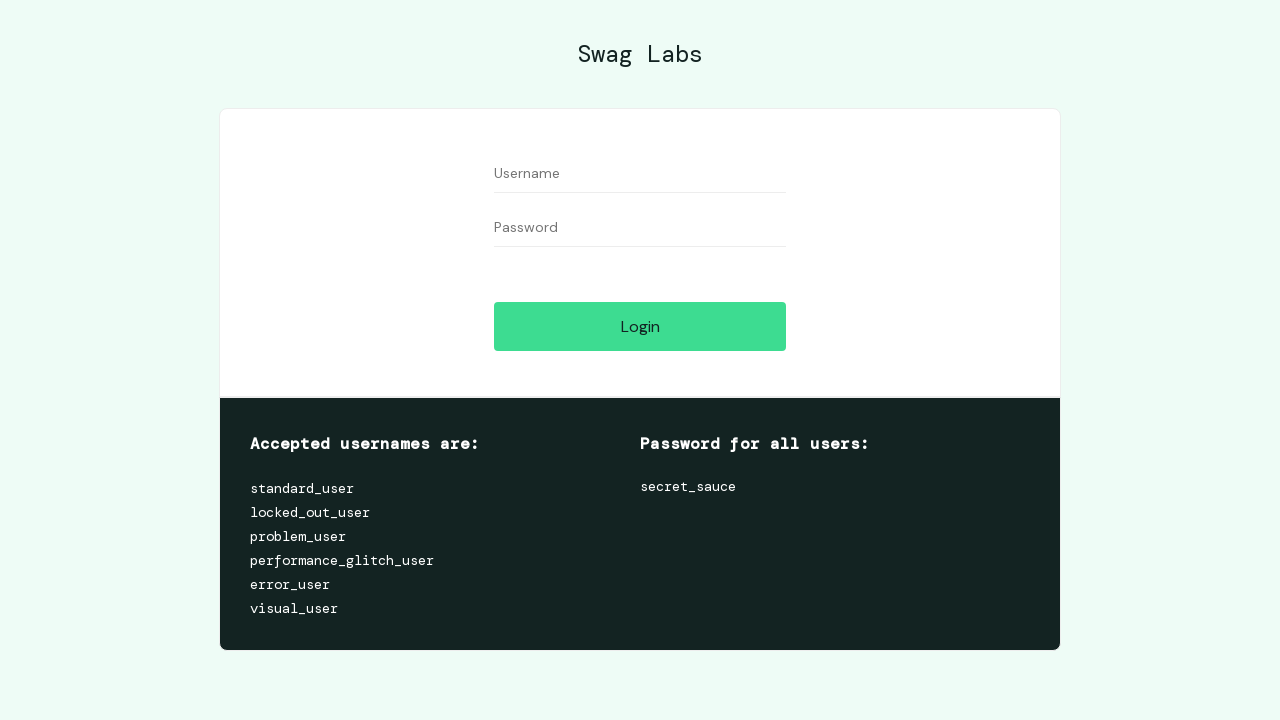

Waited for username input field to be visible
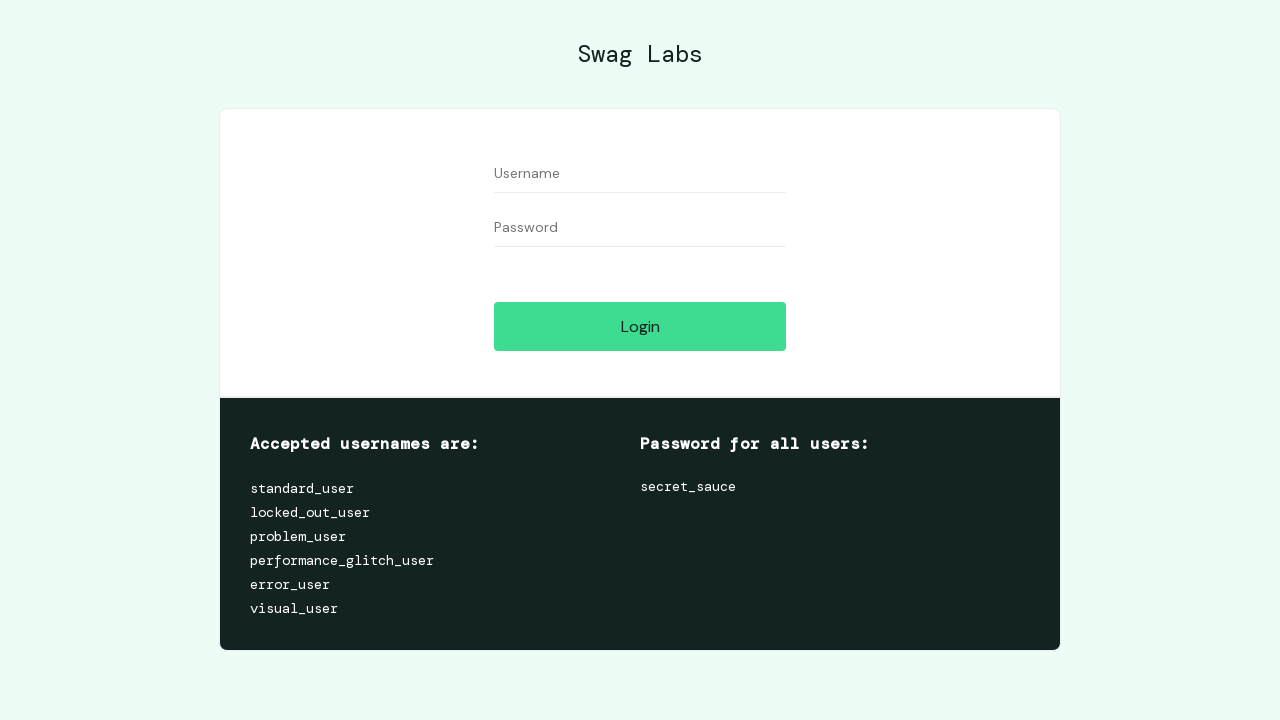

Filled username field with '1' on #user-name
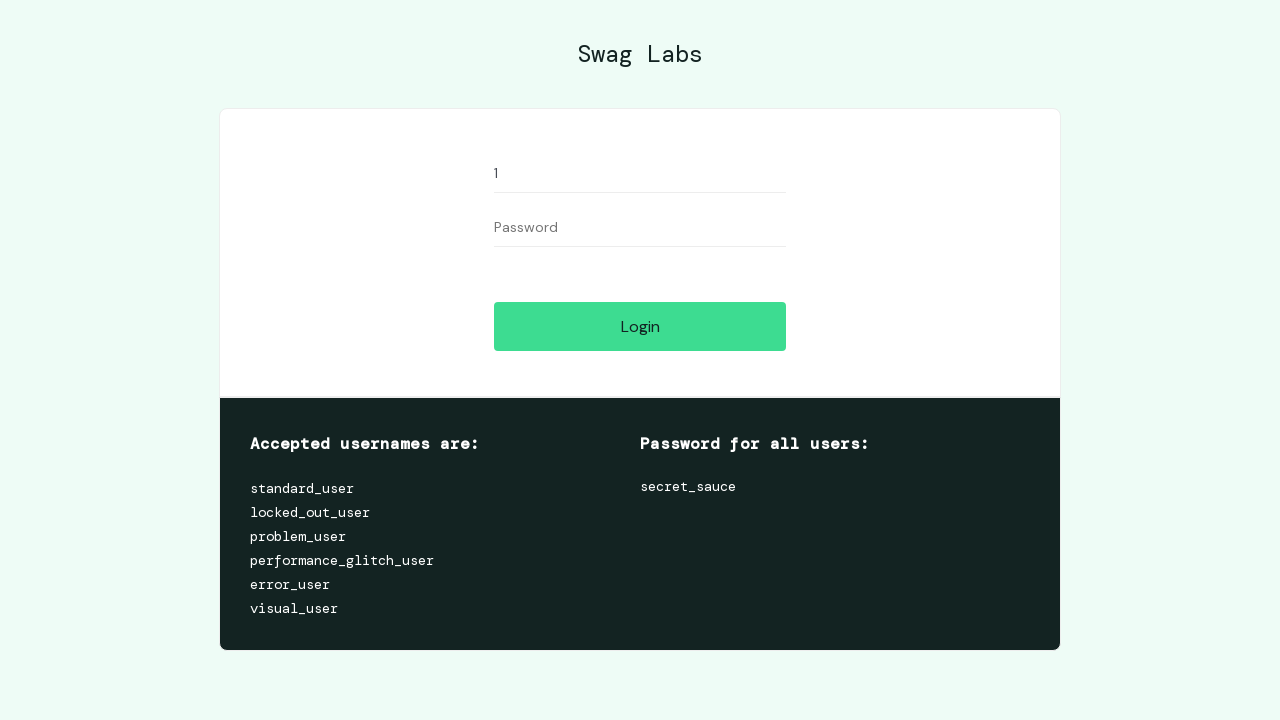

Waited for login button to be visible
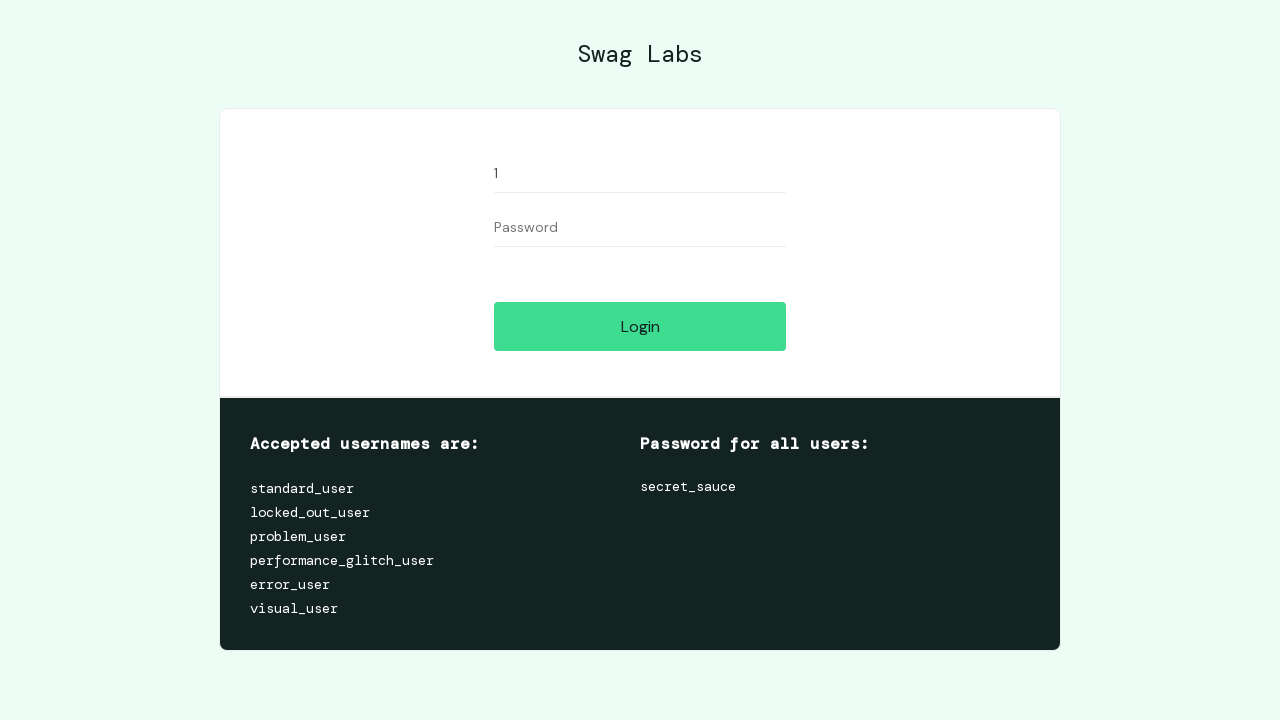

Clicked login button without entering password at (640, 326) on #login-button
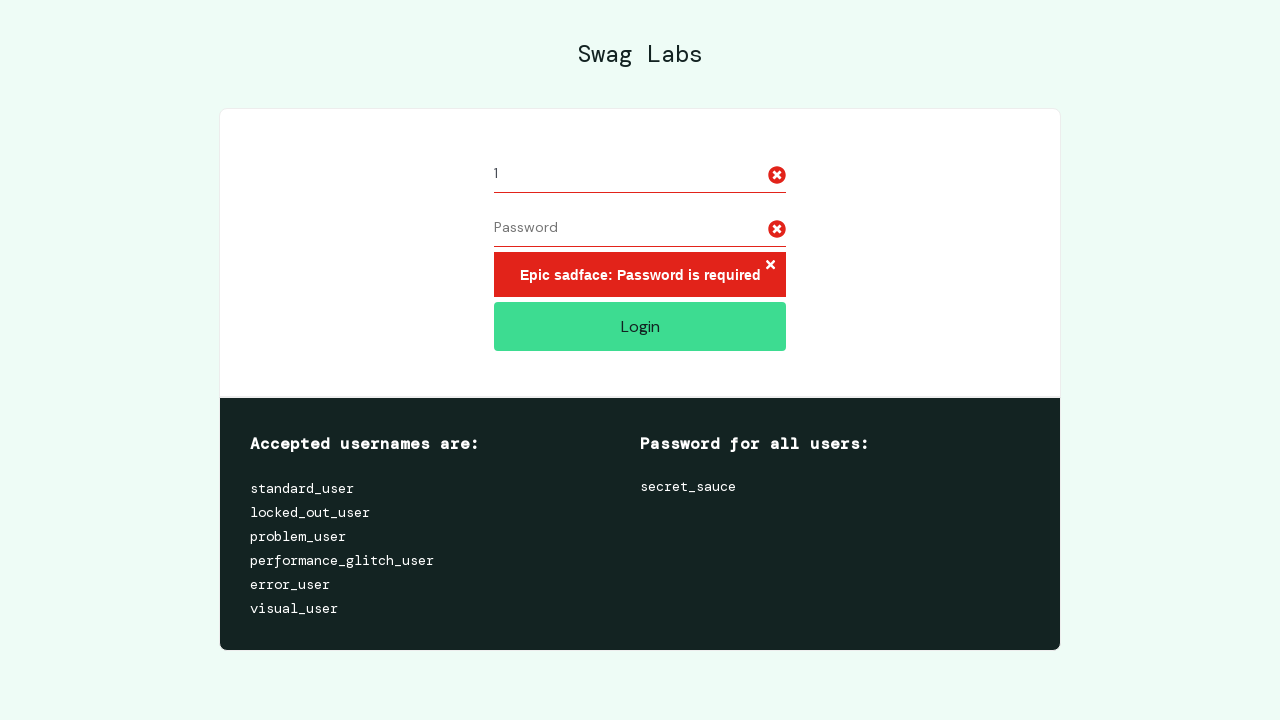

Located error message element
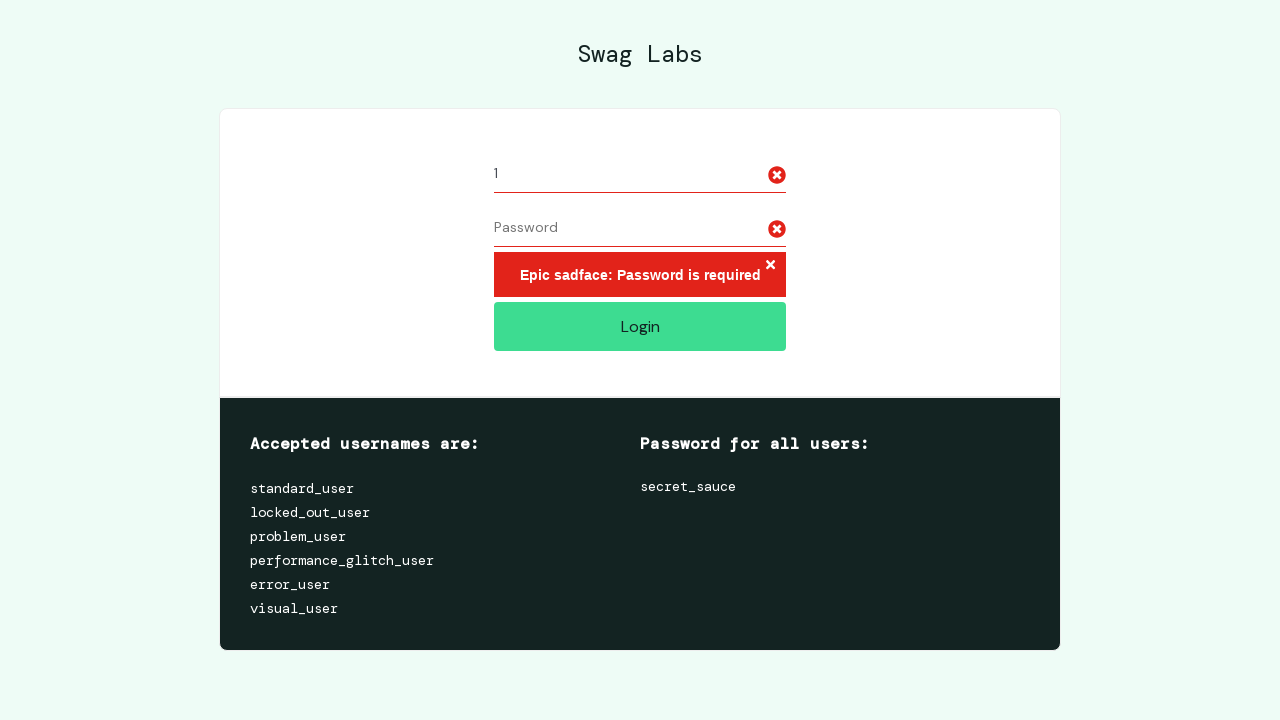

Waited for error message to be visible
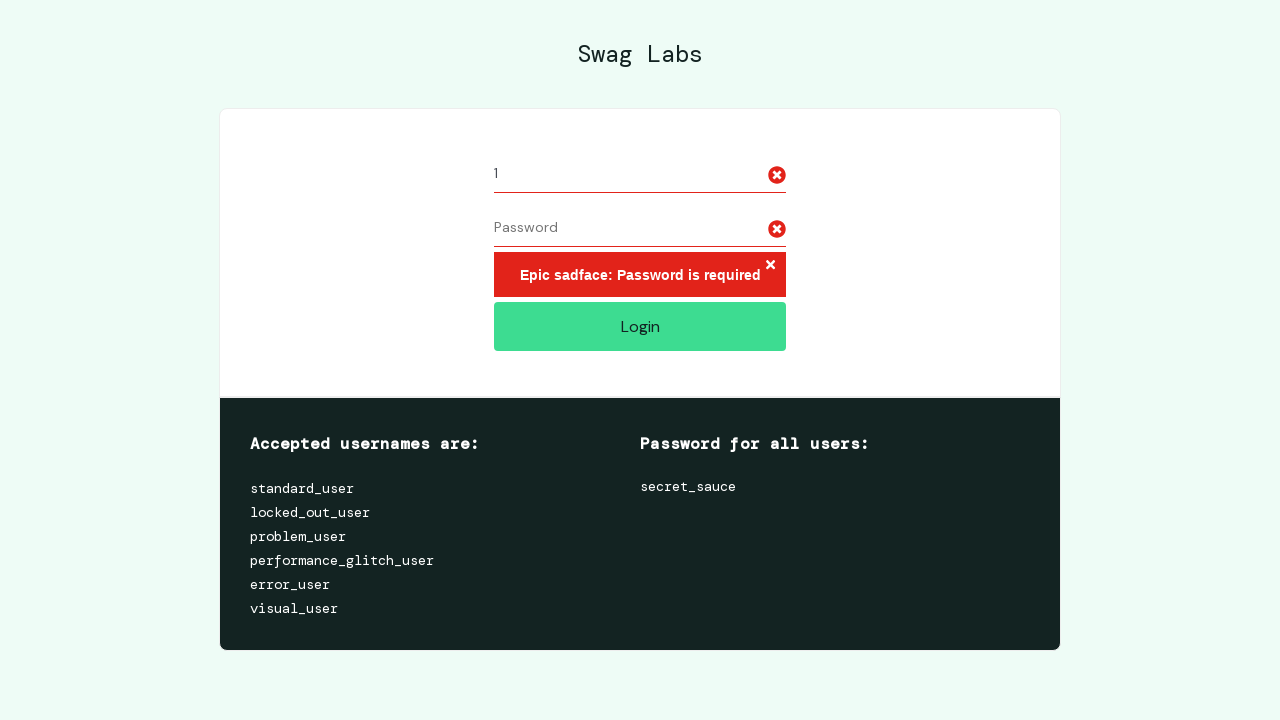

Verified error message text is 'Epic sadface: Password is required'
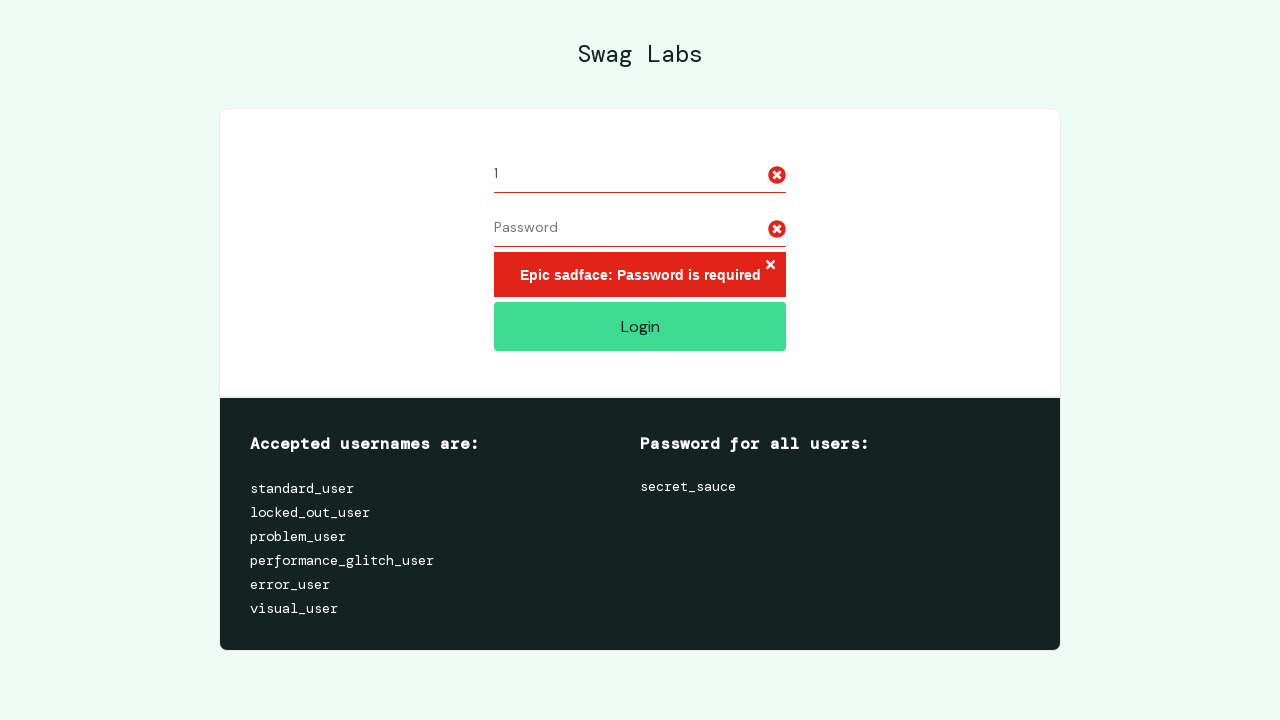

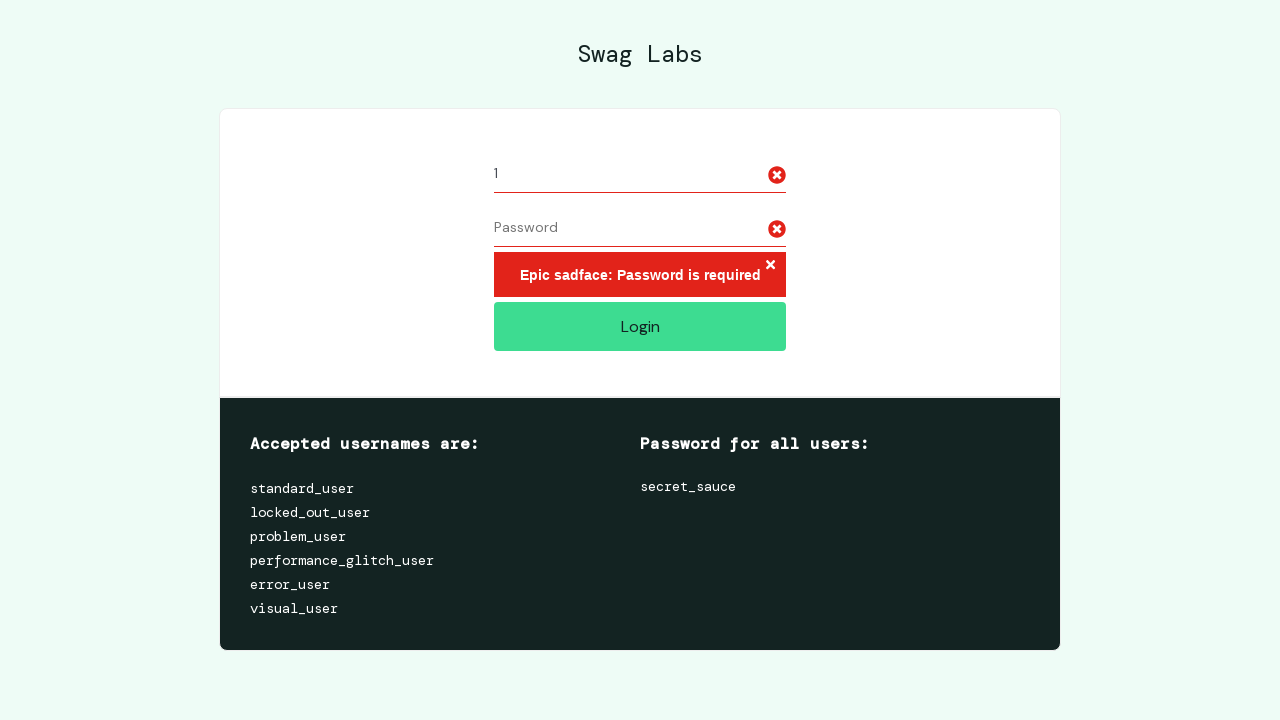